Tests the Add/Remove Elements page by clicking the Add Element button, verifying the Delete button appears, clicking Delete, and verifying the page heading is still visible.

Starting URL: https://the-internet.herokuapp.com/add_remove_elements/

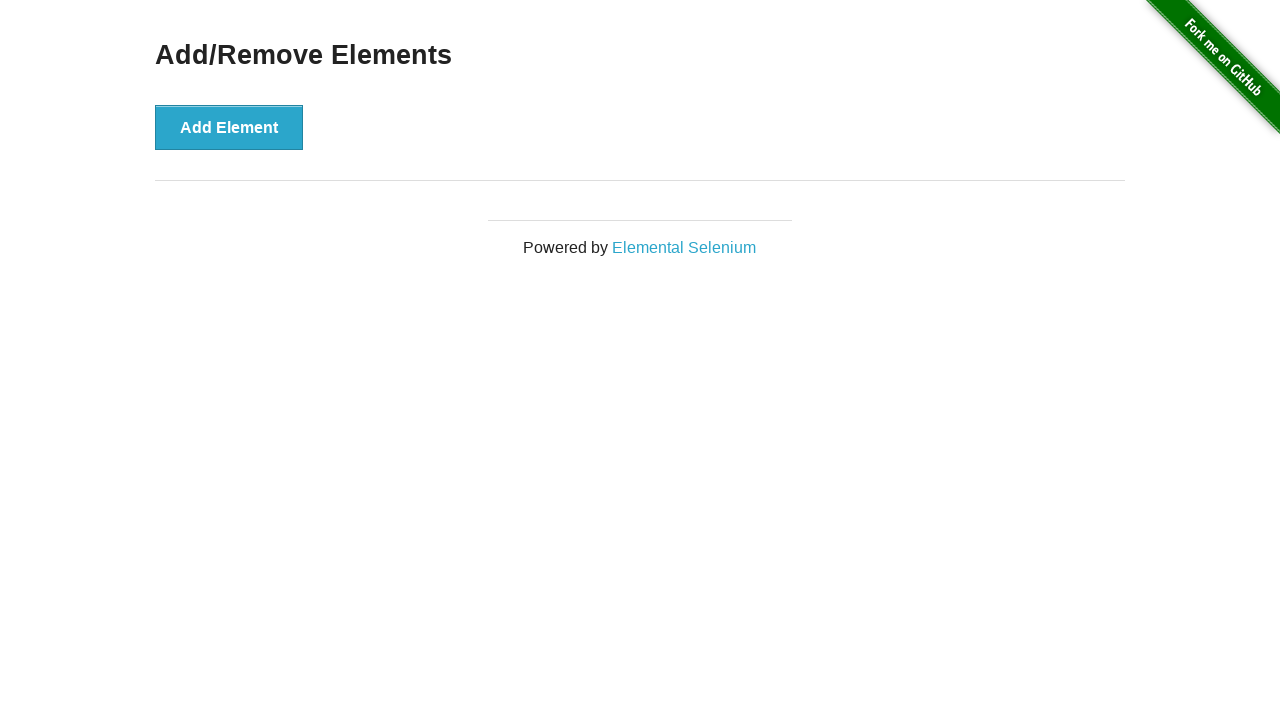

Clicked the 'Add Element' button at (229, 127) on xpath=//*[text()='Add Element']
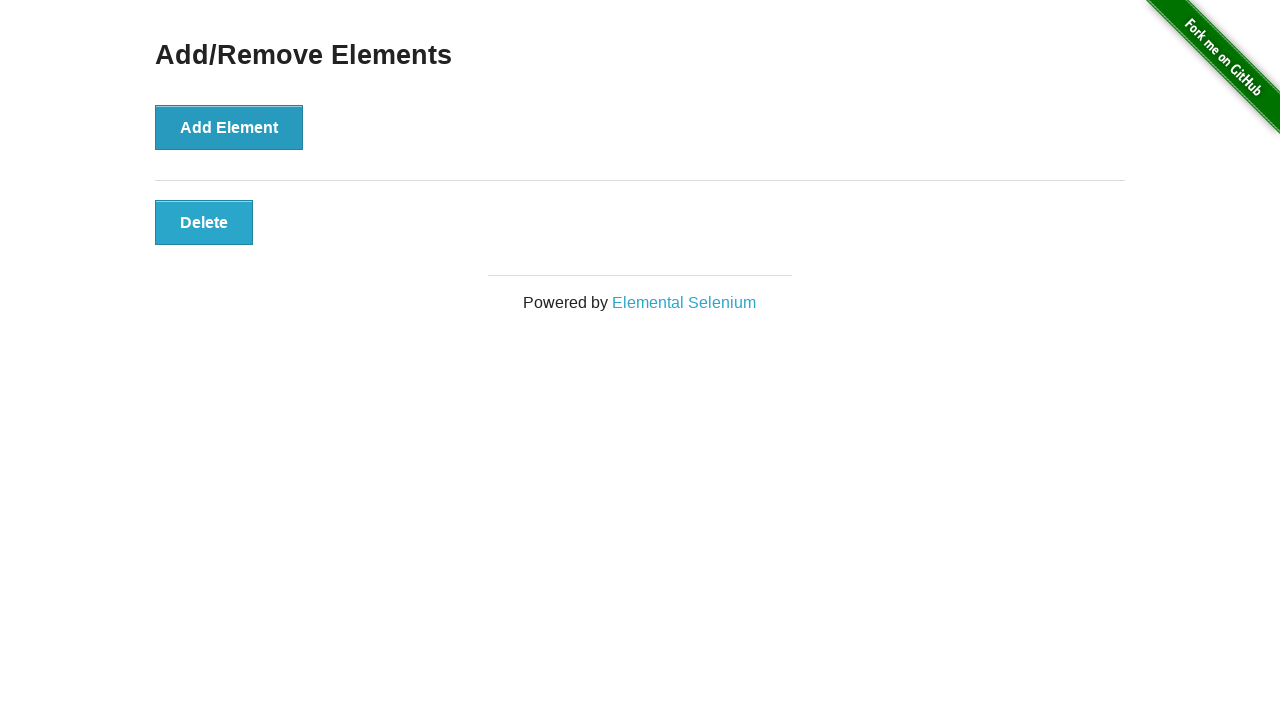

Delete button appeared after clicking Add Element
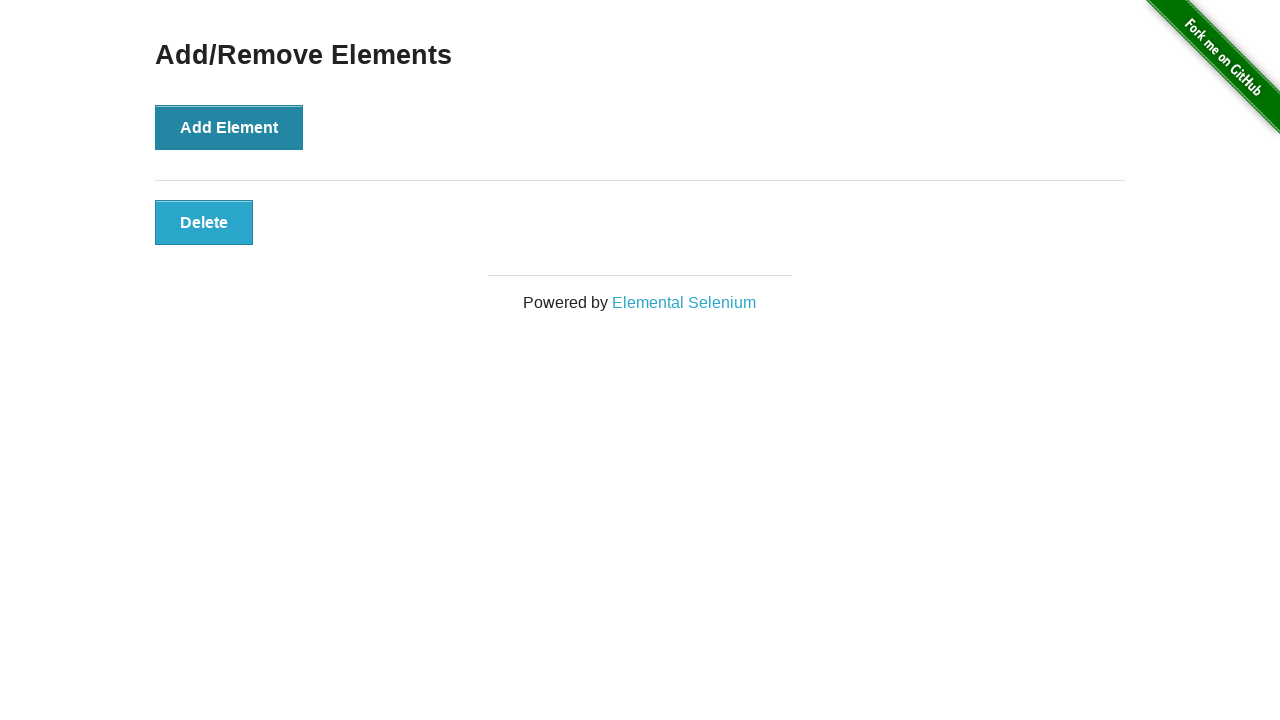

Clicked the Delete button at (204, 222) on button.added-manually
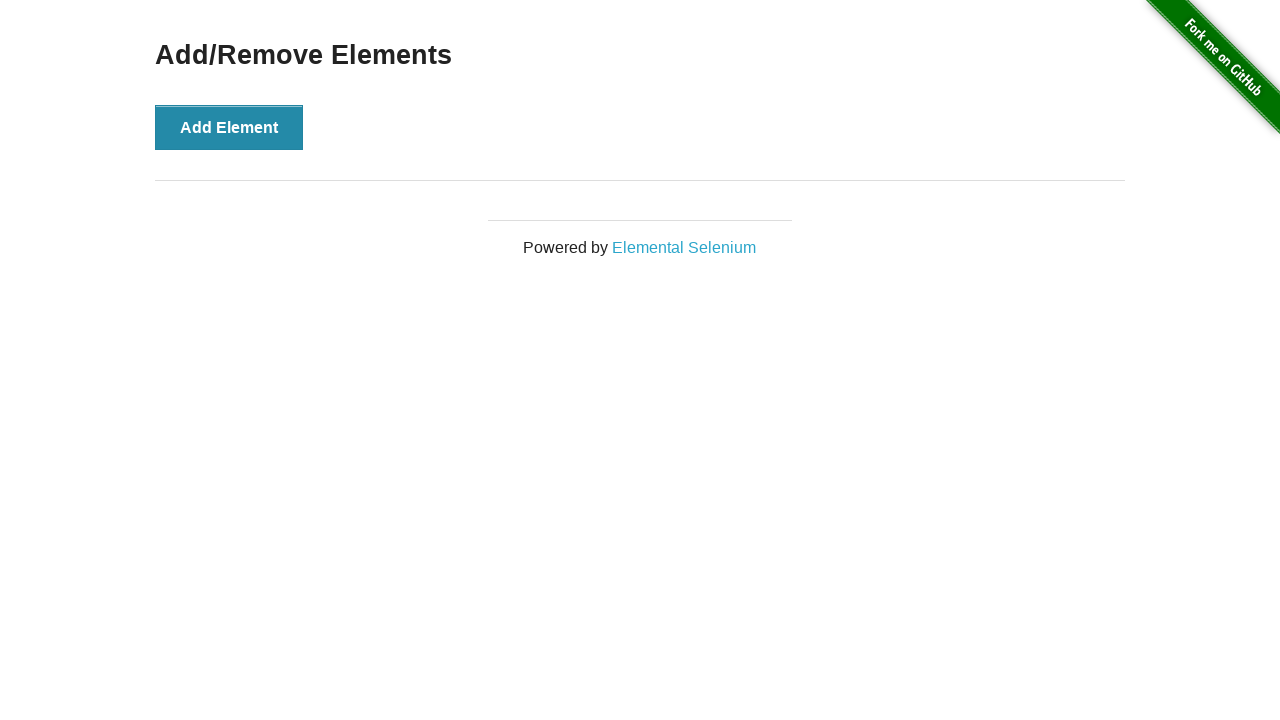

Verified 'Add/Remove Elements' heading is still visible after deletion
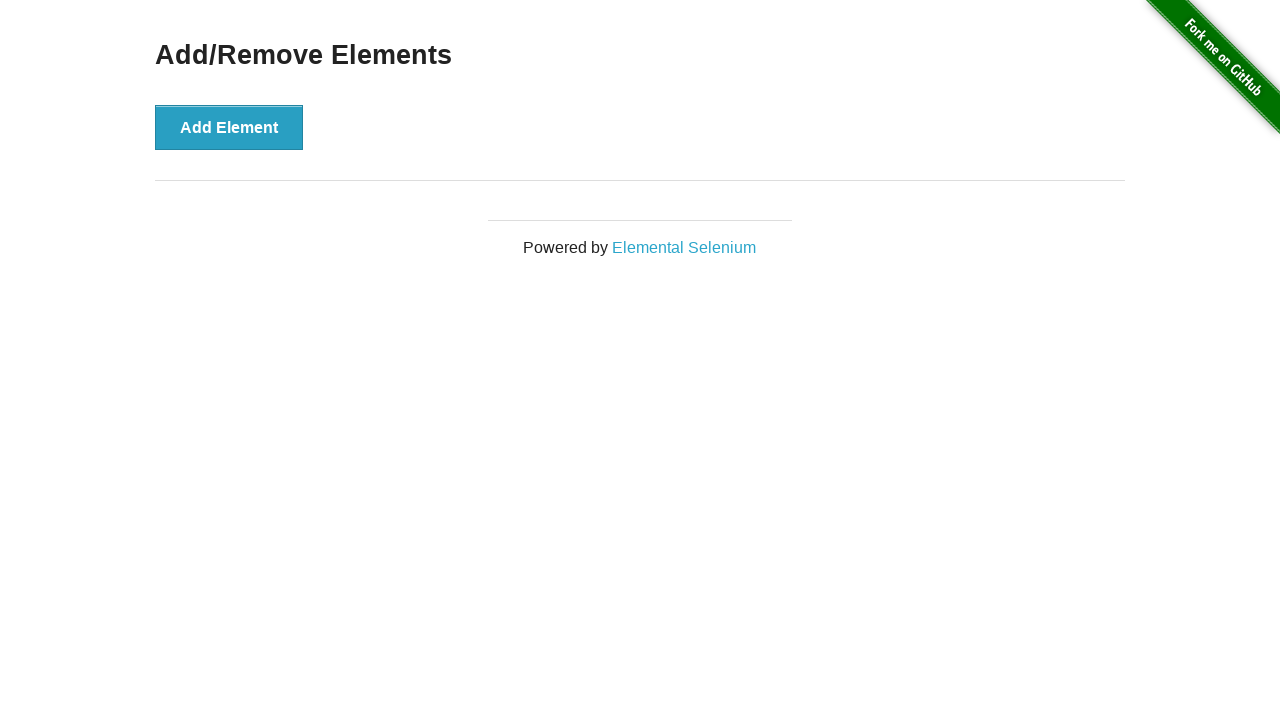

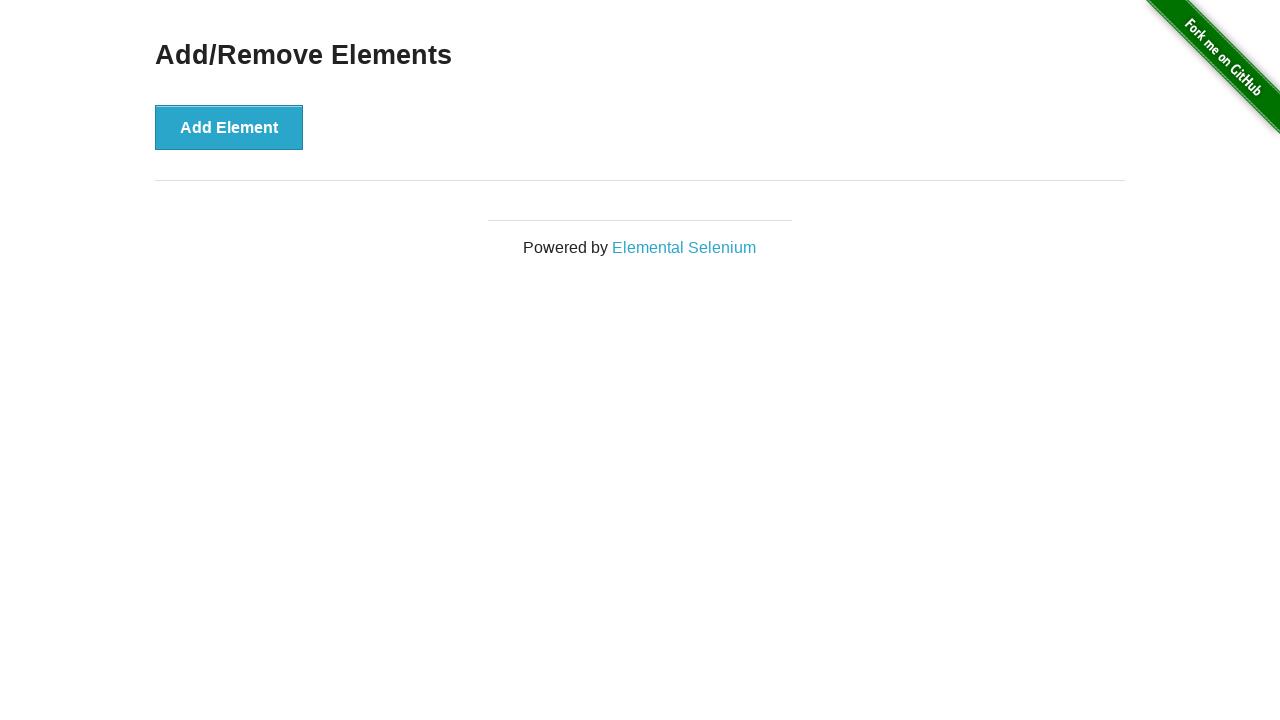